Tests file upload functionality by selecting a file and submitting the upload form on the Heroku test application

Starting URL: https://the-internet.herokuapp.com/upload

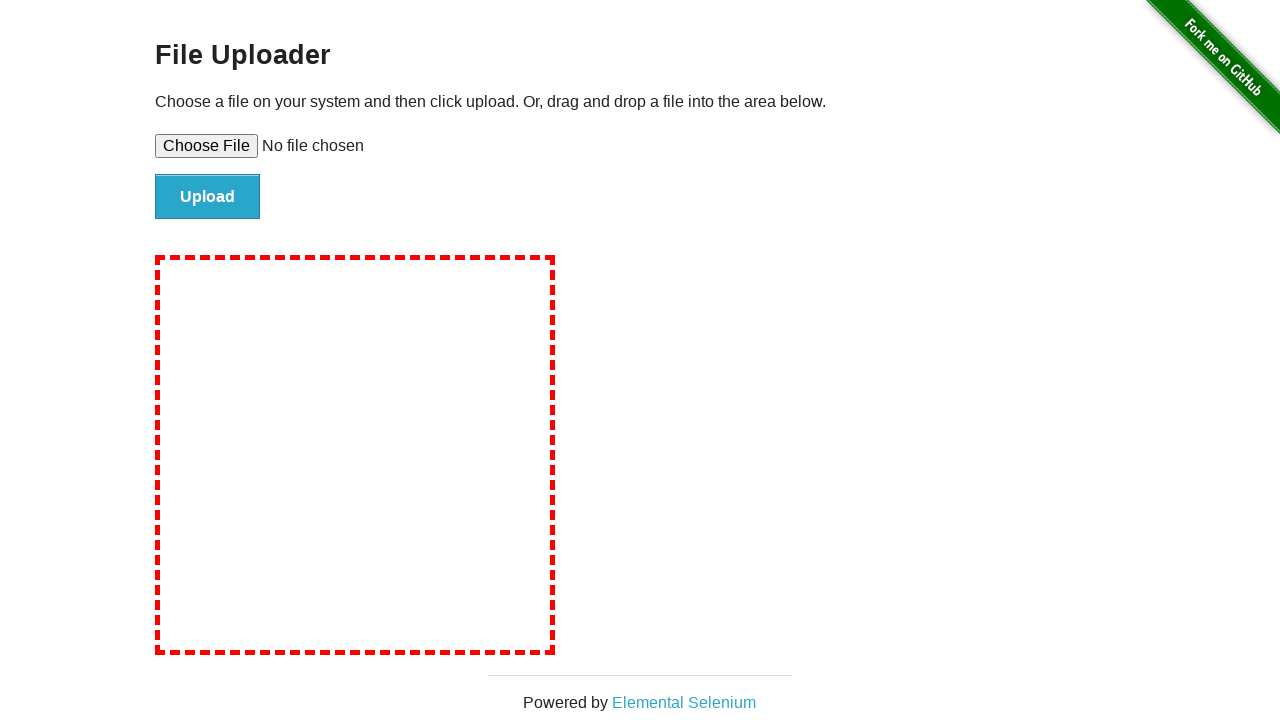

Created temporary test file for upload
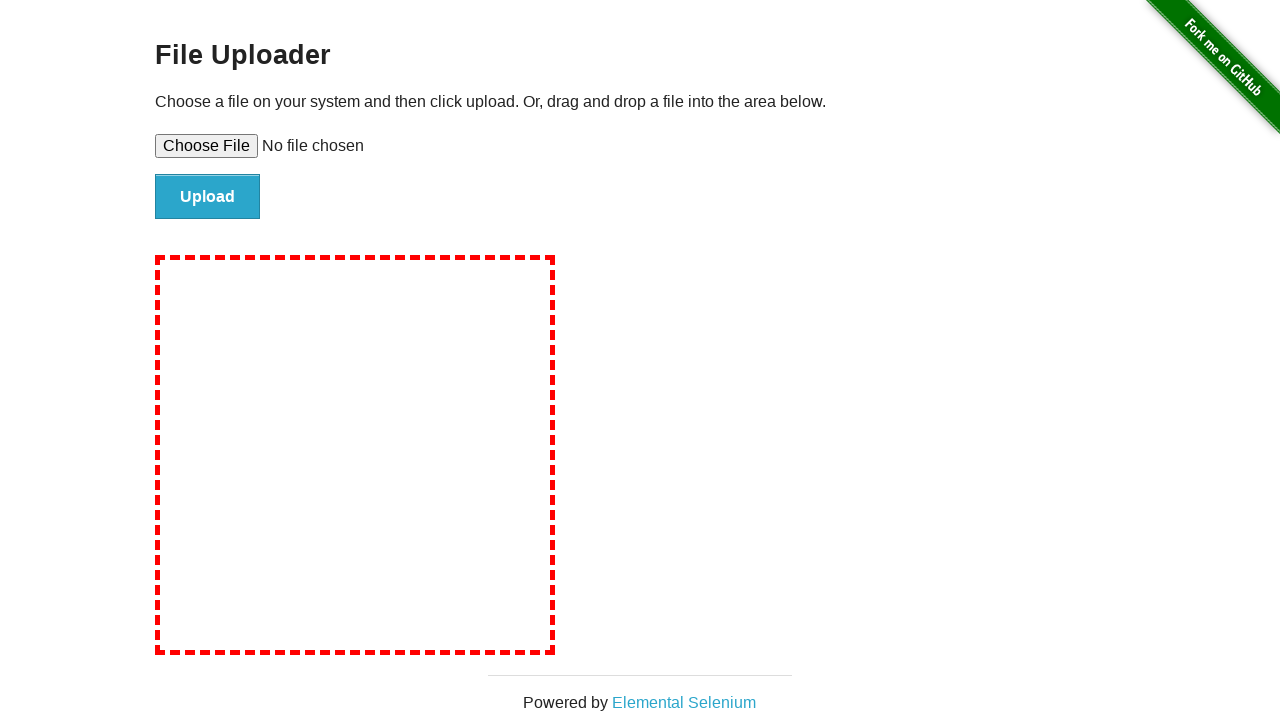

Selected test file for upload
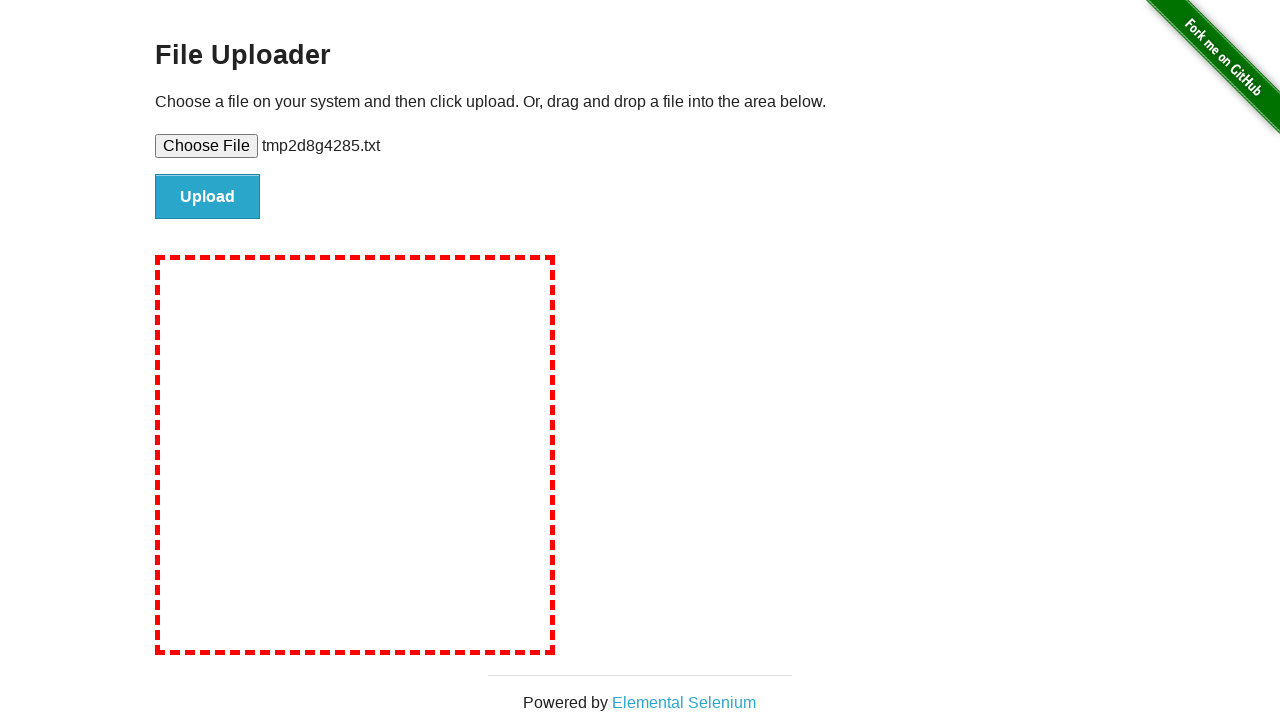

Clicked submit button to upload file at (208, 197) on input#file-submit
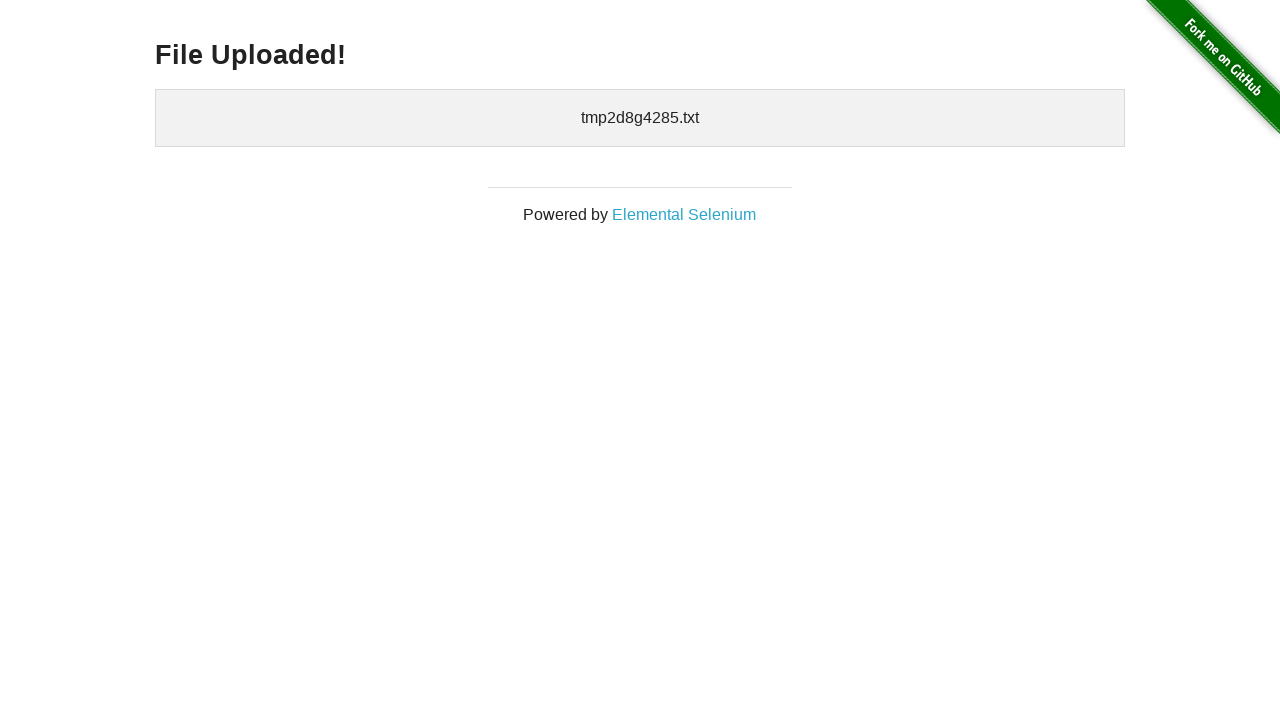

Upload confirmation message appeared
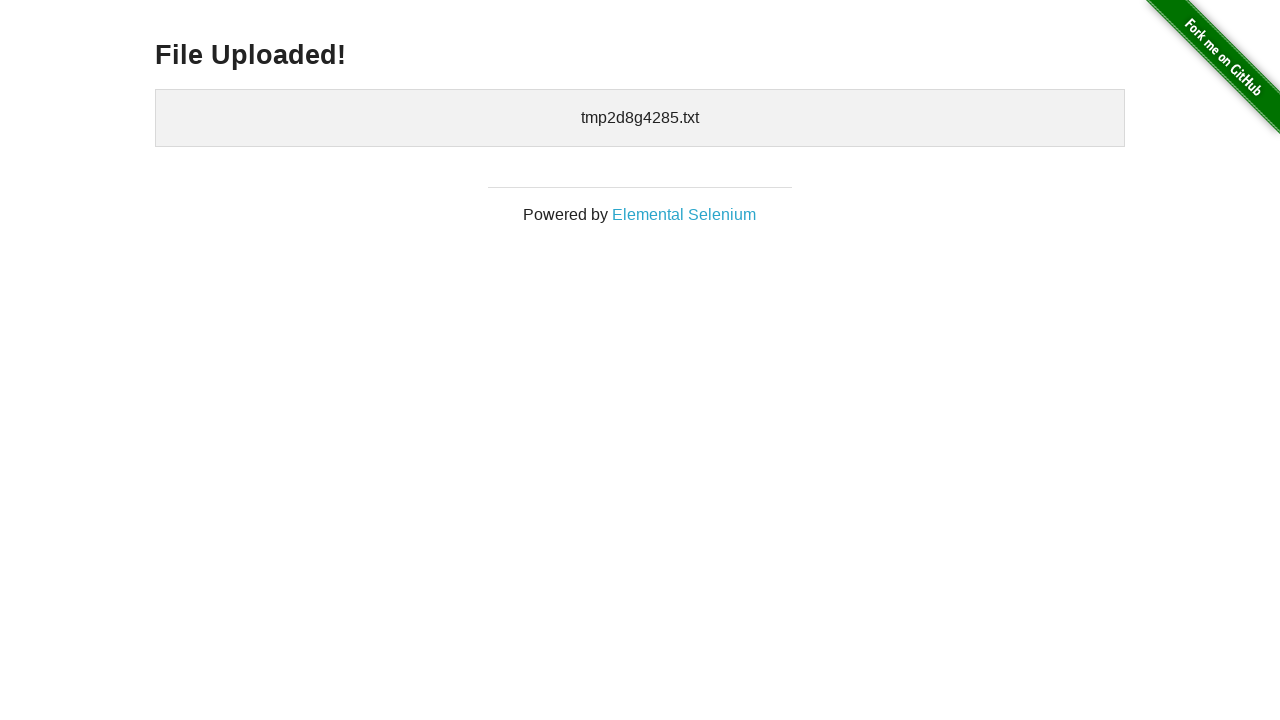

Cleaned up temporary test file
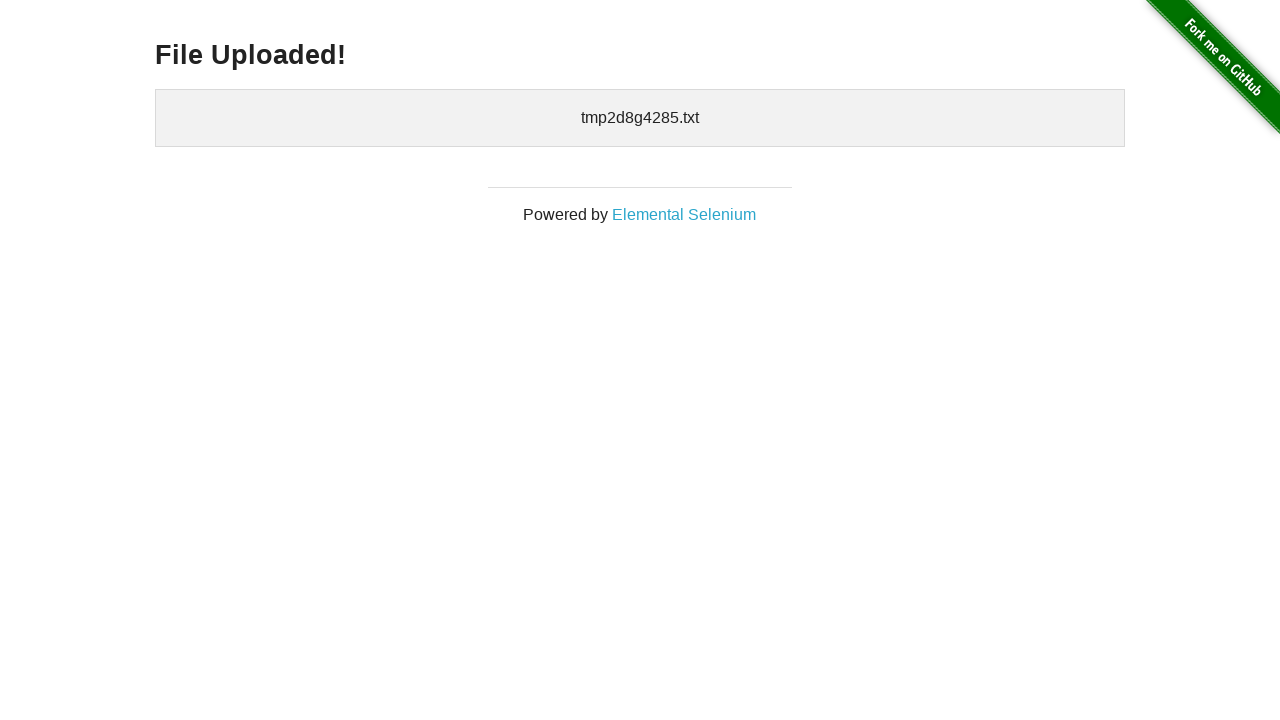

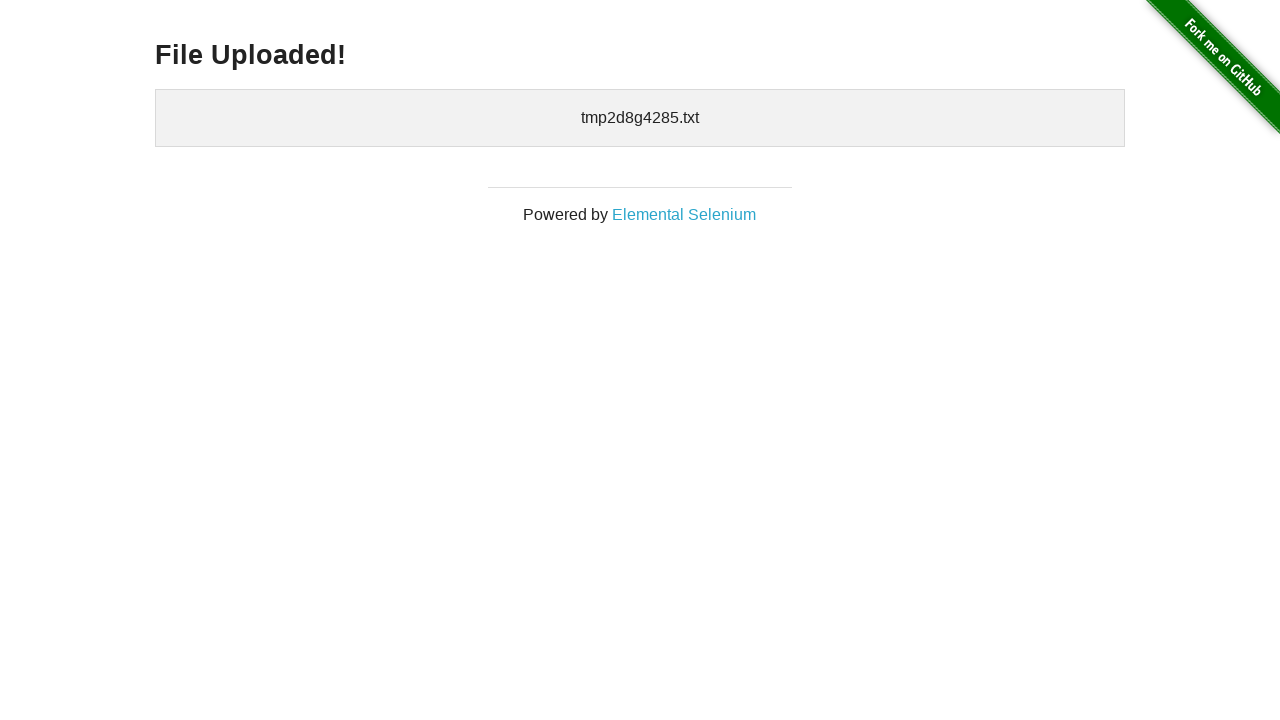